Tests alert handling functionality by clicking on alert with textbox, entering text into a prompt alert, and accepting it

Starting URL: http://demo.automationtesting.in/Alerts.html

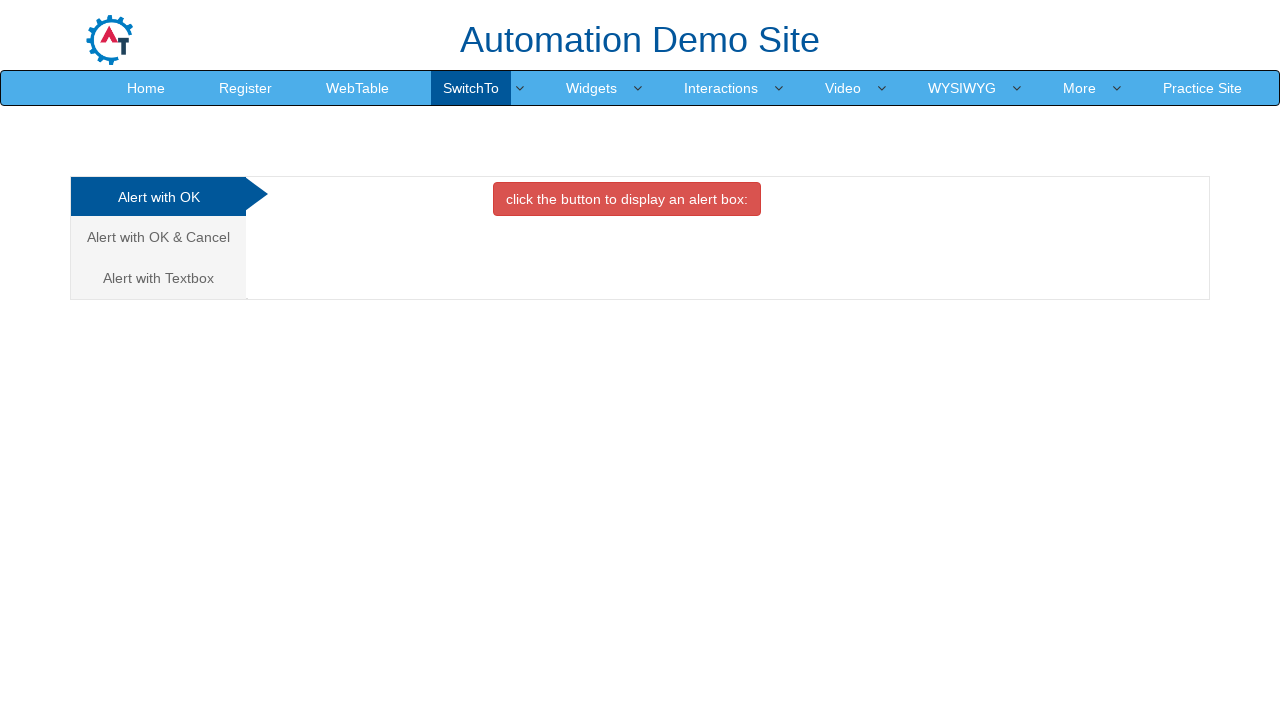

Clicked on 'Alert with Textbox' tab at (158, 278) on xpath=//a[.='Alert with Textbox ']
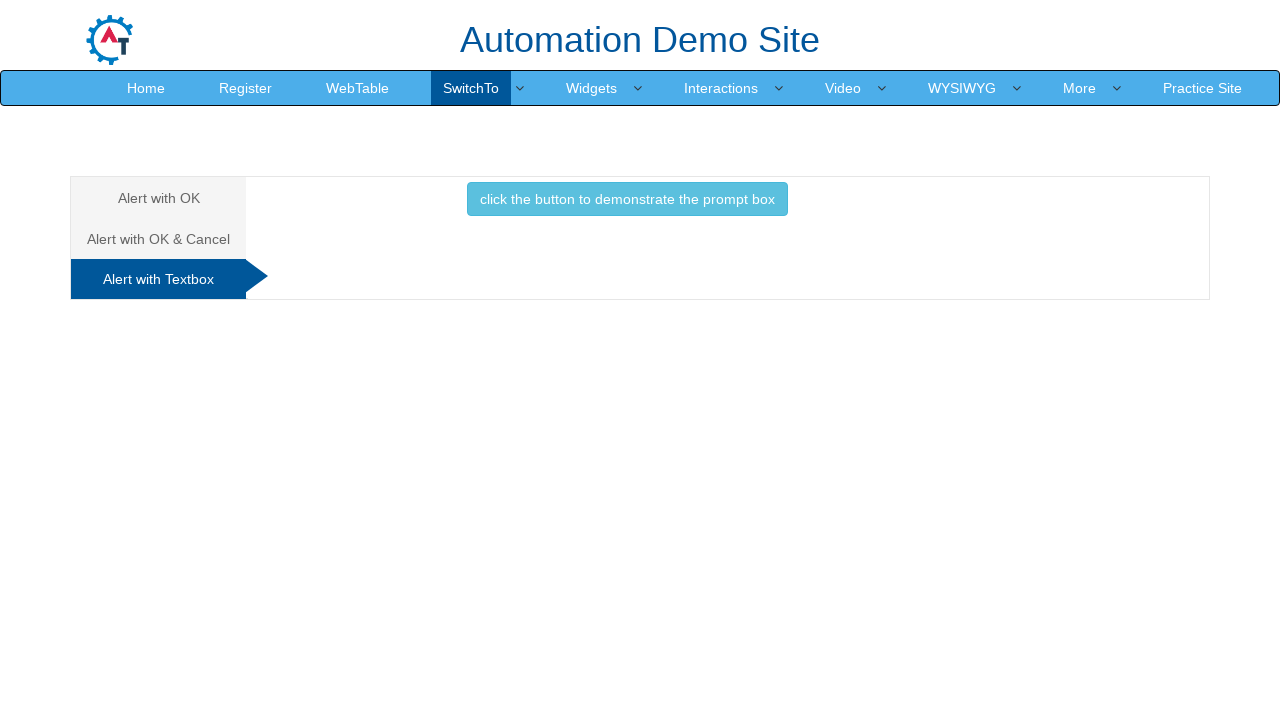

Clicked button to demonstrate the prompt box at (627, 199) on xpath=//button[.='click the button to demonstrate the prompt box ']
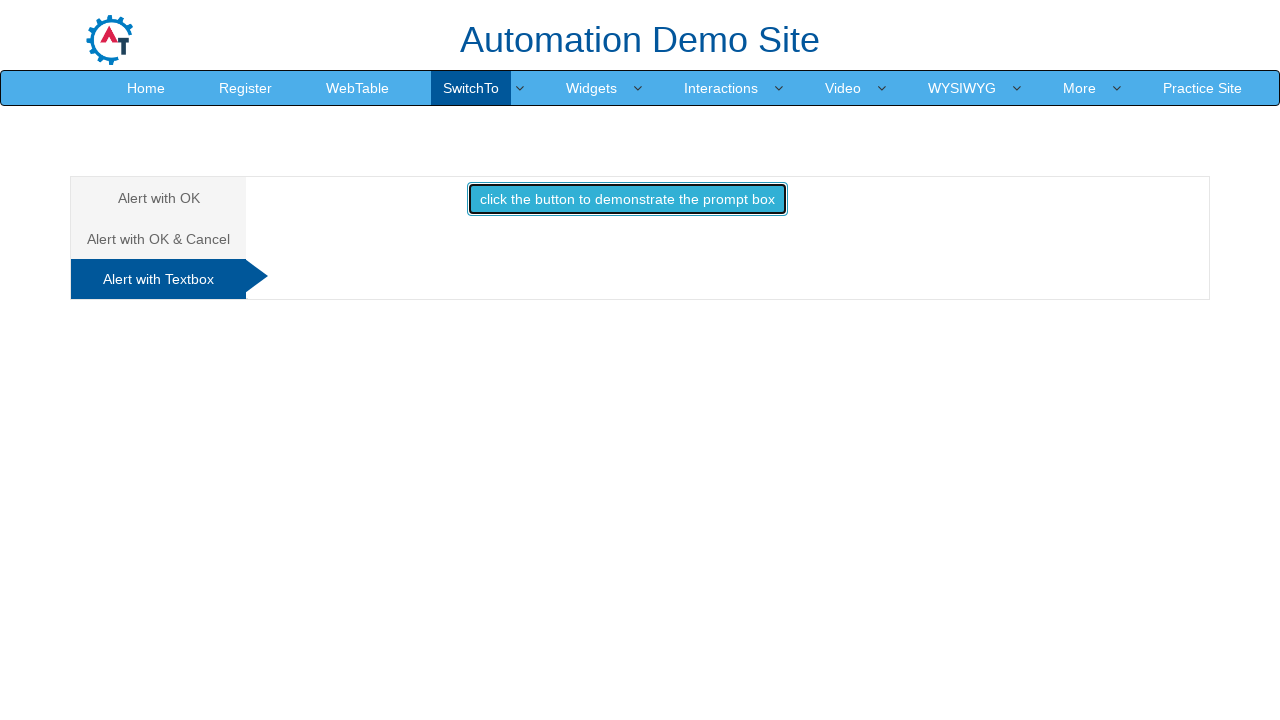

Handled prompt alert by entering 'Abhi' and accepting
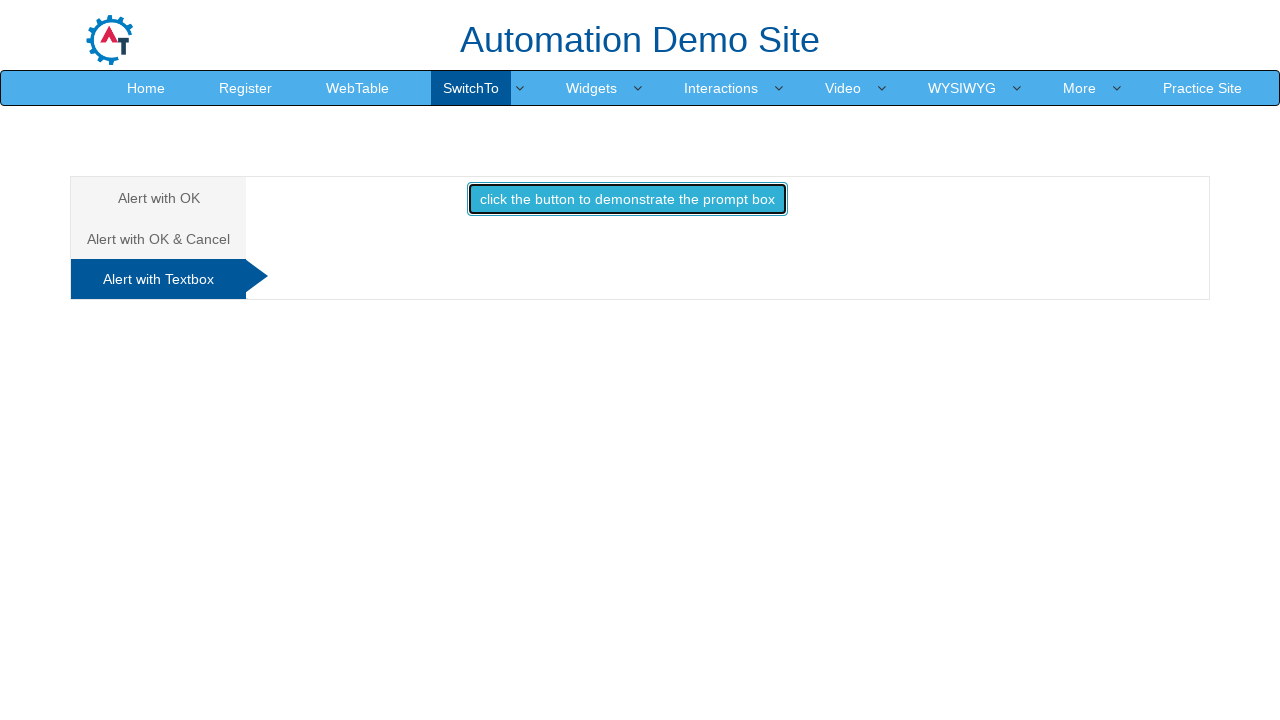

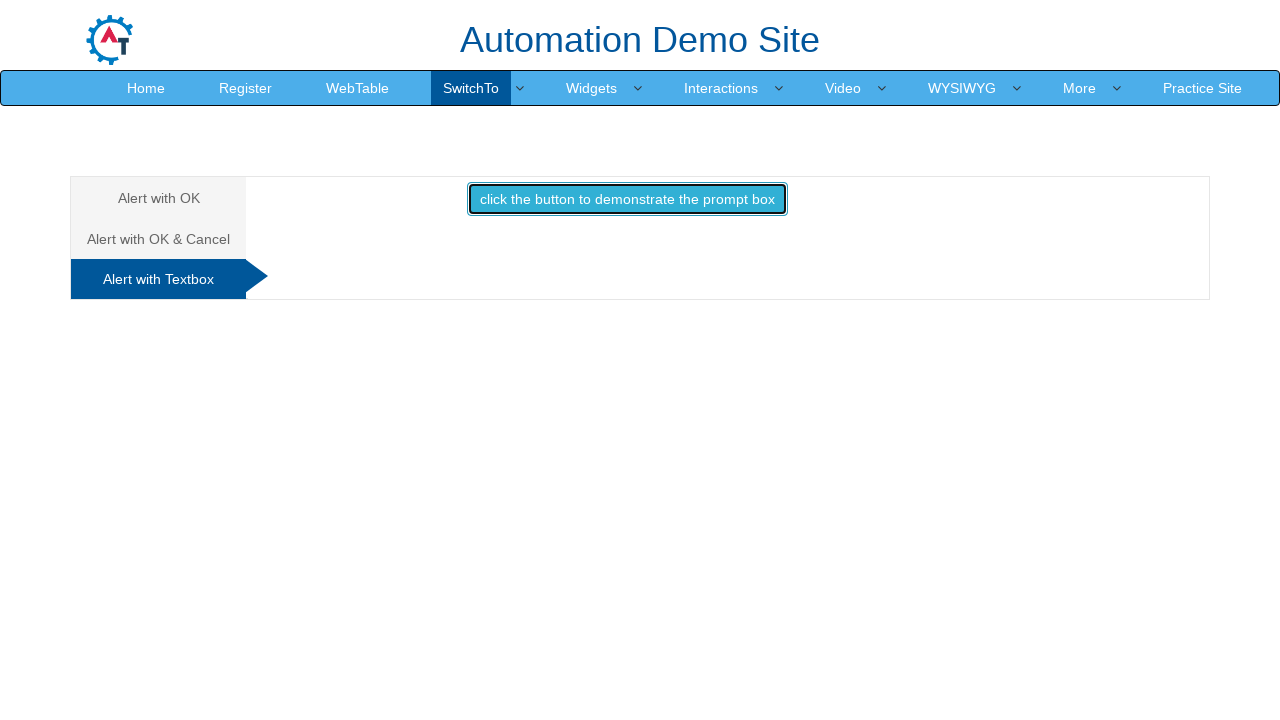